Navigates to the Naveen Automation Labs academy website, locates elements containing "Courses" text, and clicks on the first matching element.

Starting URL: https://academy.naveenautomationlabs.com/

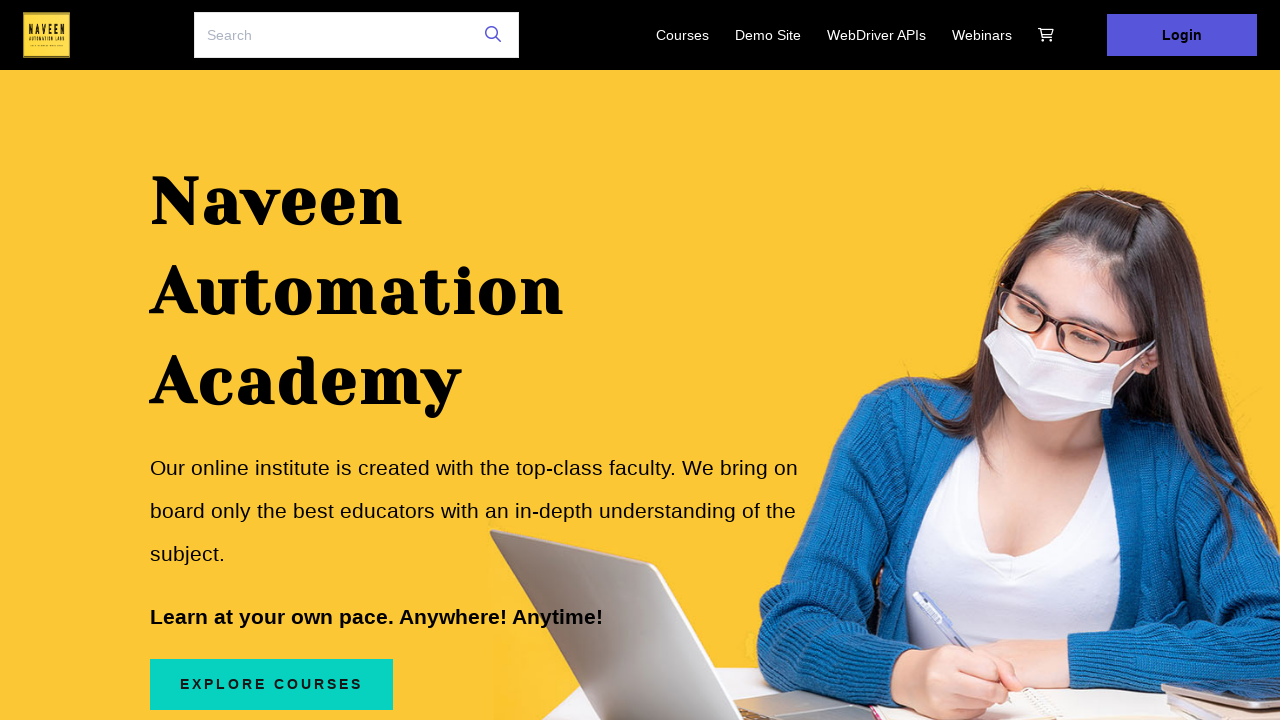

Located all elements containing 'Courses' text
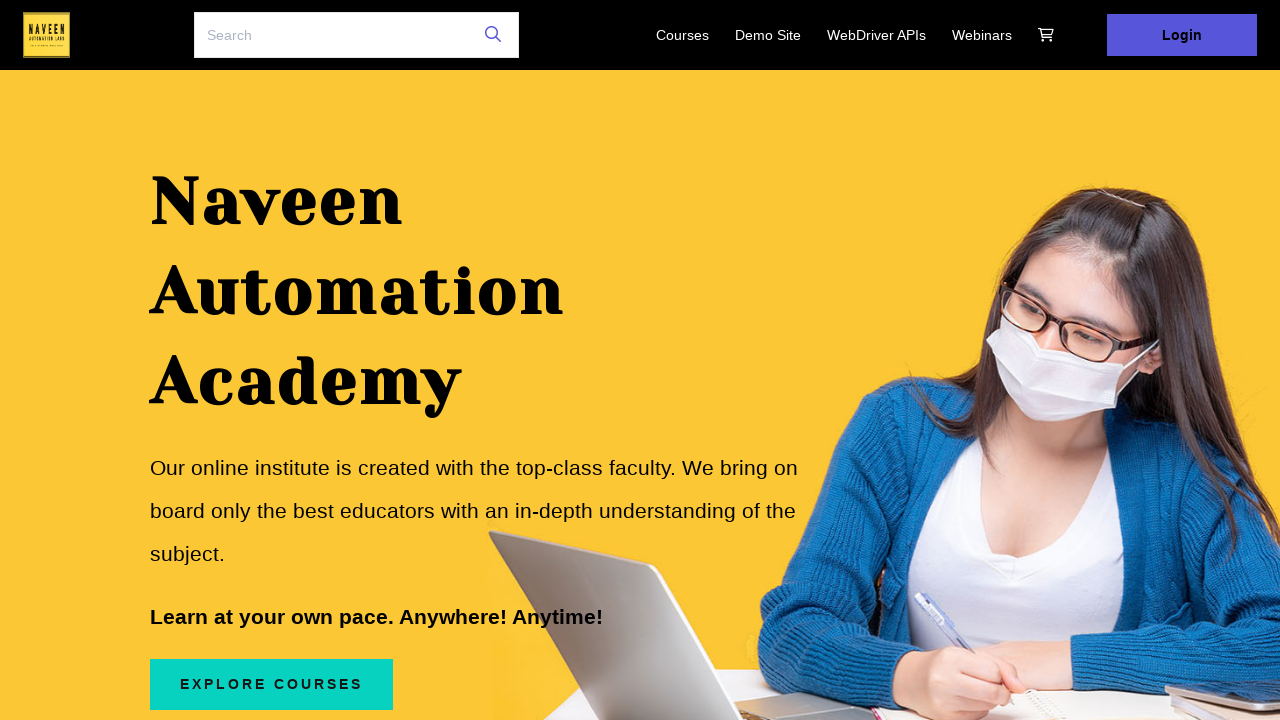

First 'Courses' element became visible
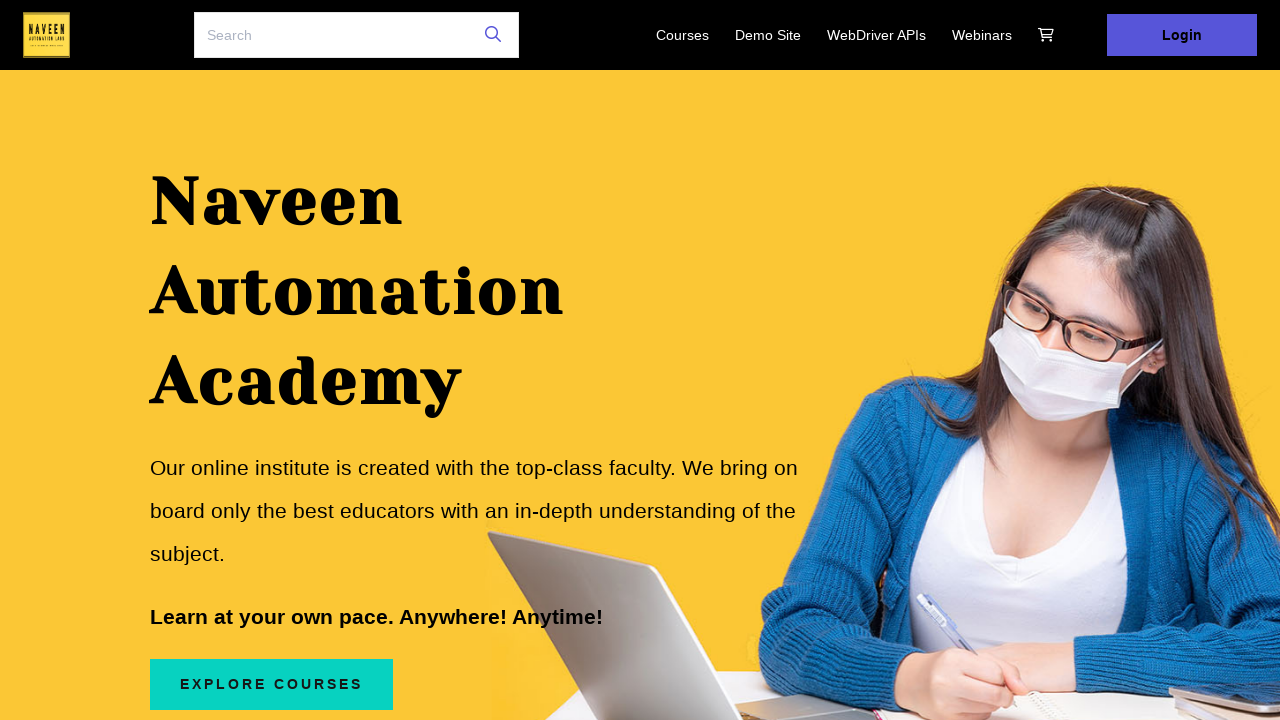

Clicked on the first 'Courses' element at (682, 35) on text=Courses >> nth=0
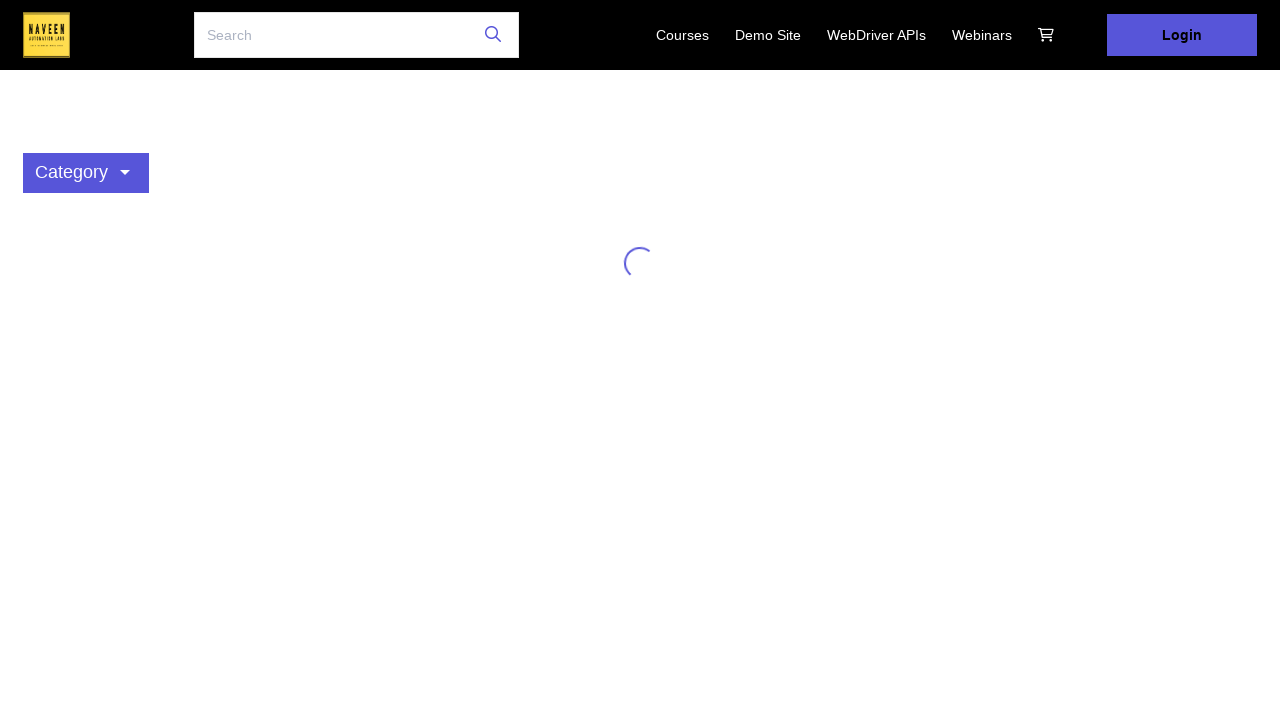

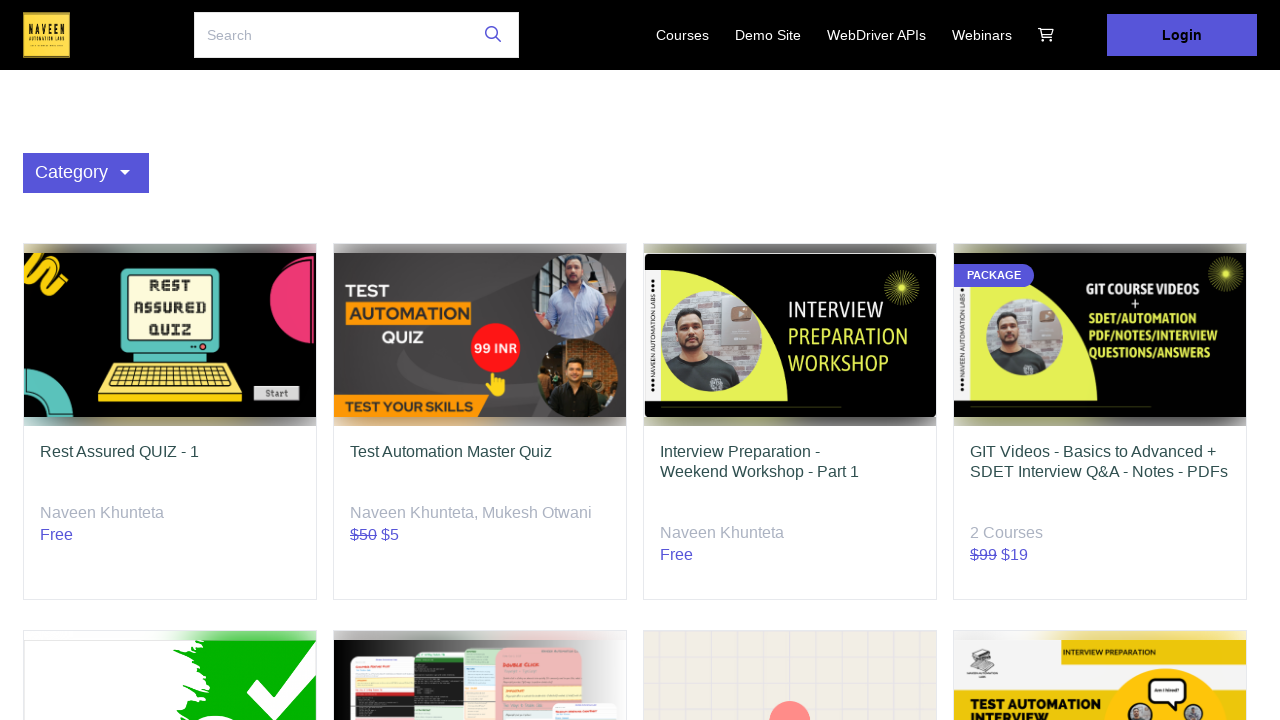